Tests accordion widget functionality by clicking on different accordion sections and waiting for their content to become visible

Starting URL: https://seleniumui.moderntester.pl/accordion.php

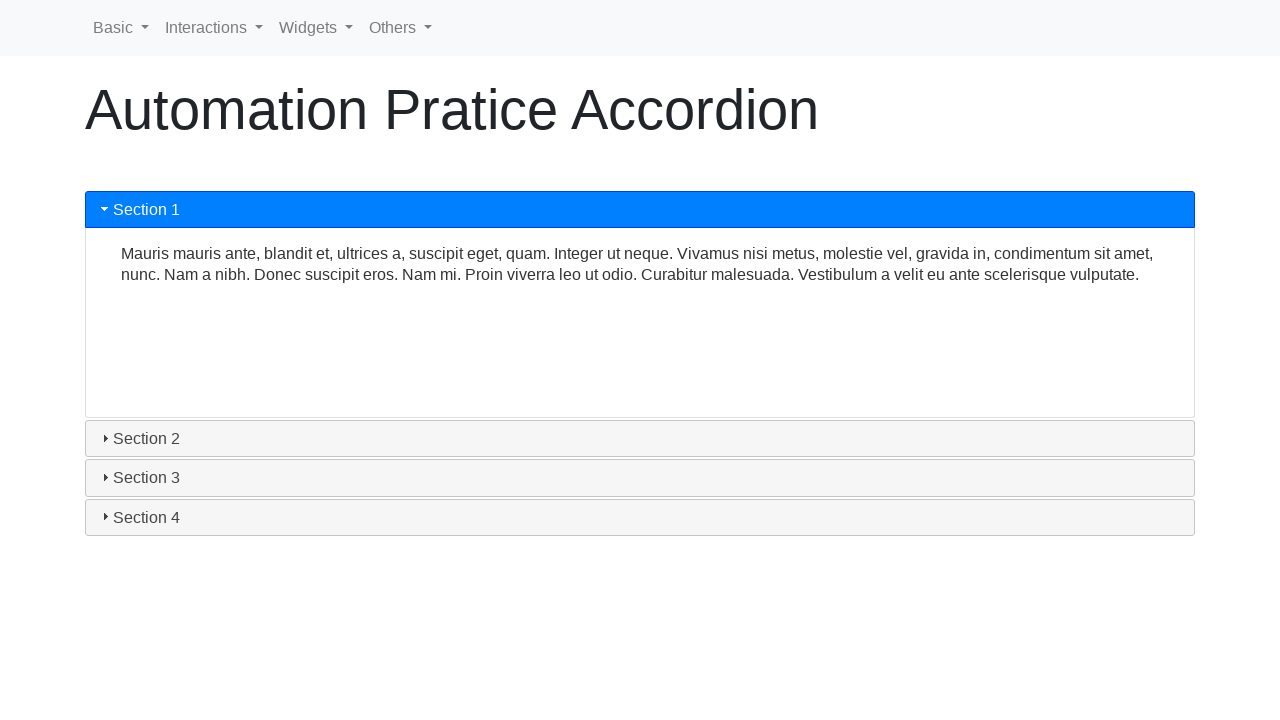

Waited for first accordion section content to become visible
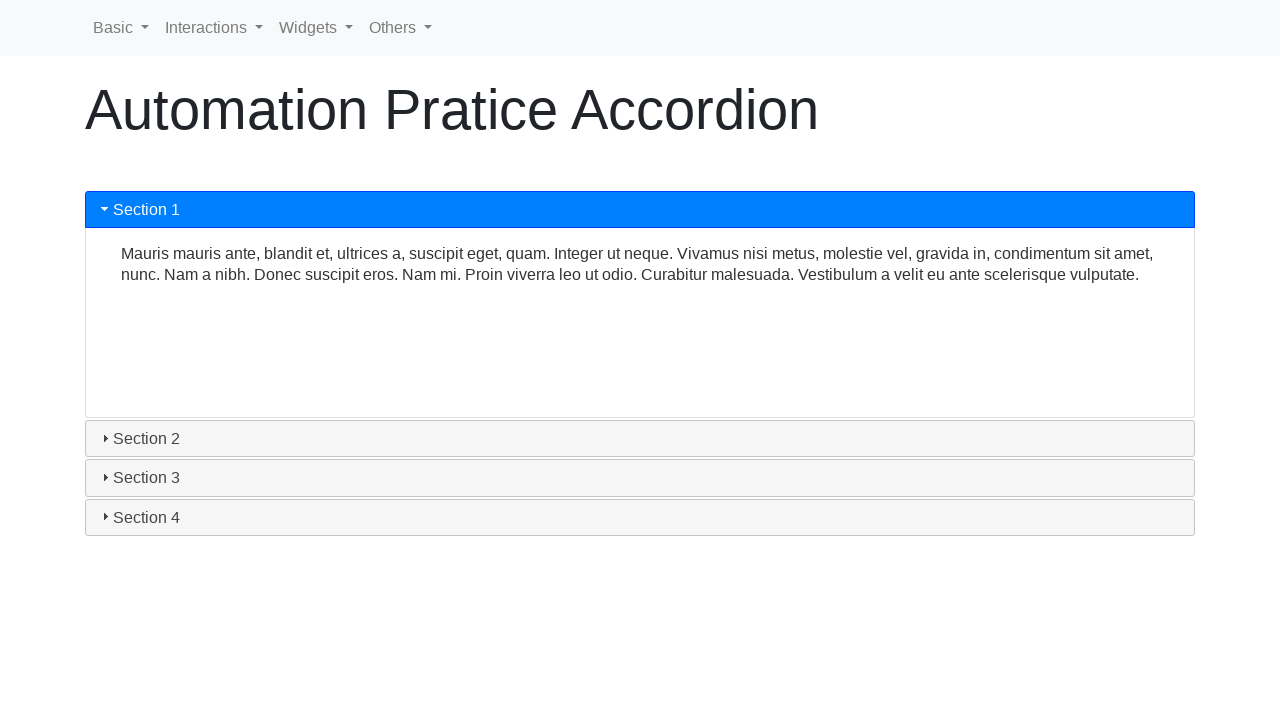

Clicked on second accordion section at (640, 439) on #ui-id-3
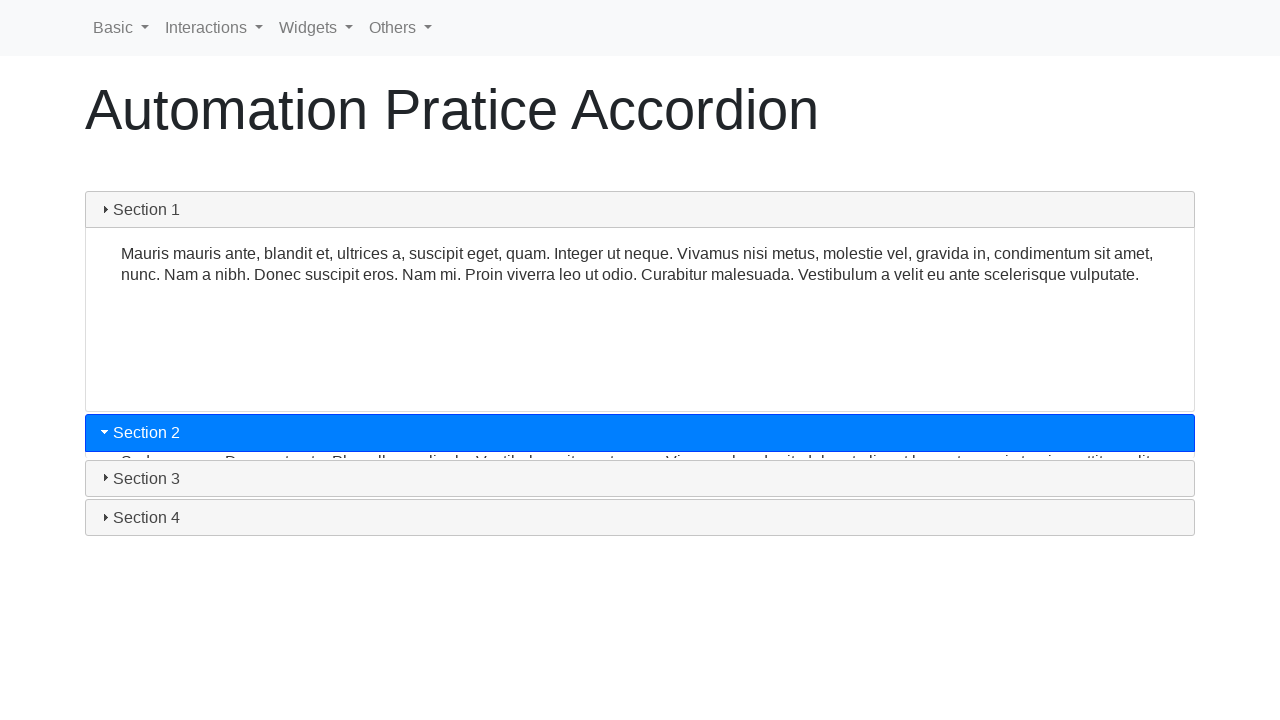

Waited for second accordion section content to become visible
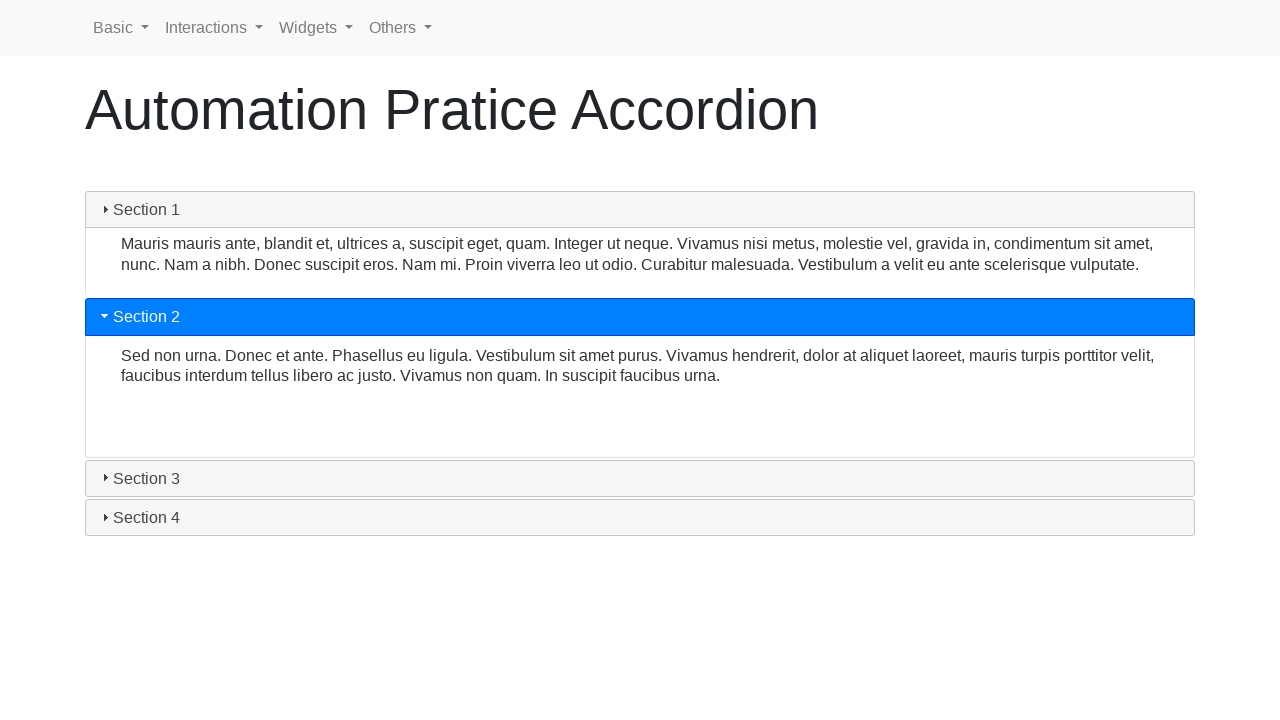

Clicked on third accordion section at (640, 478) on #ui-id-5
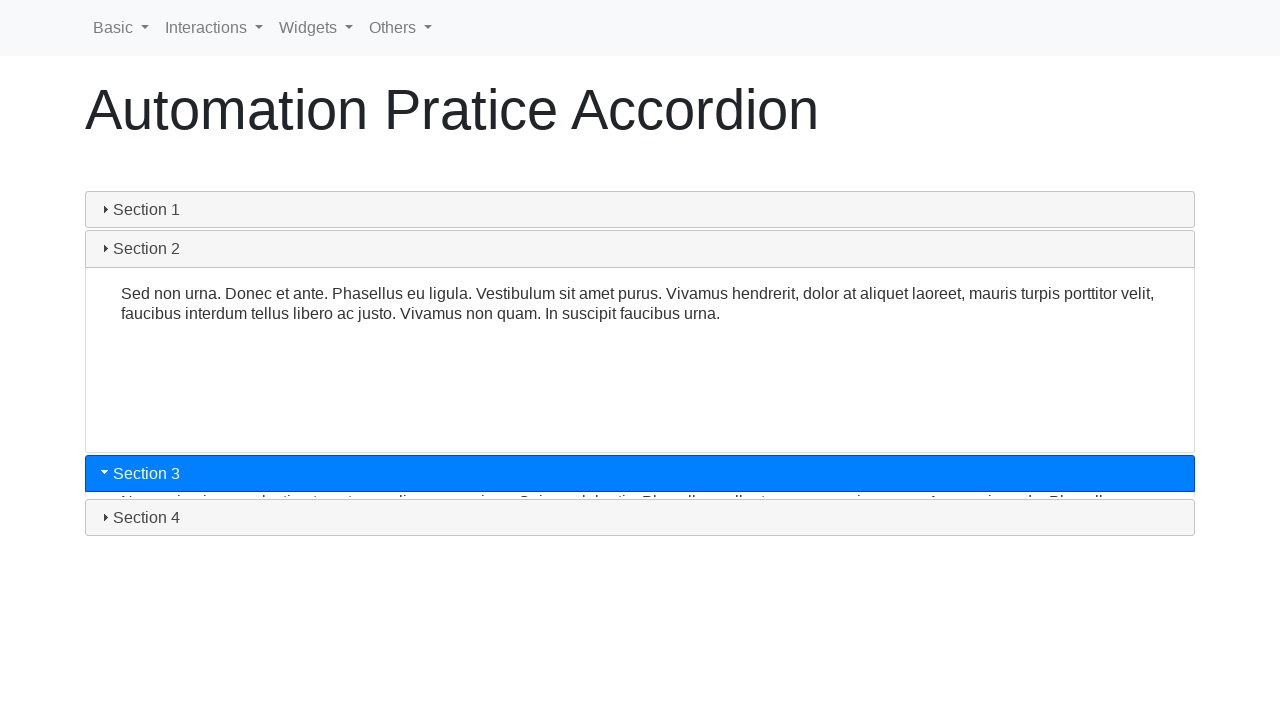

Waited for third accordion section content to become visible
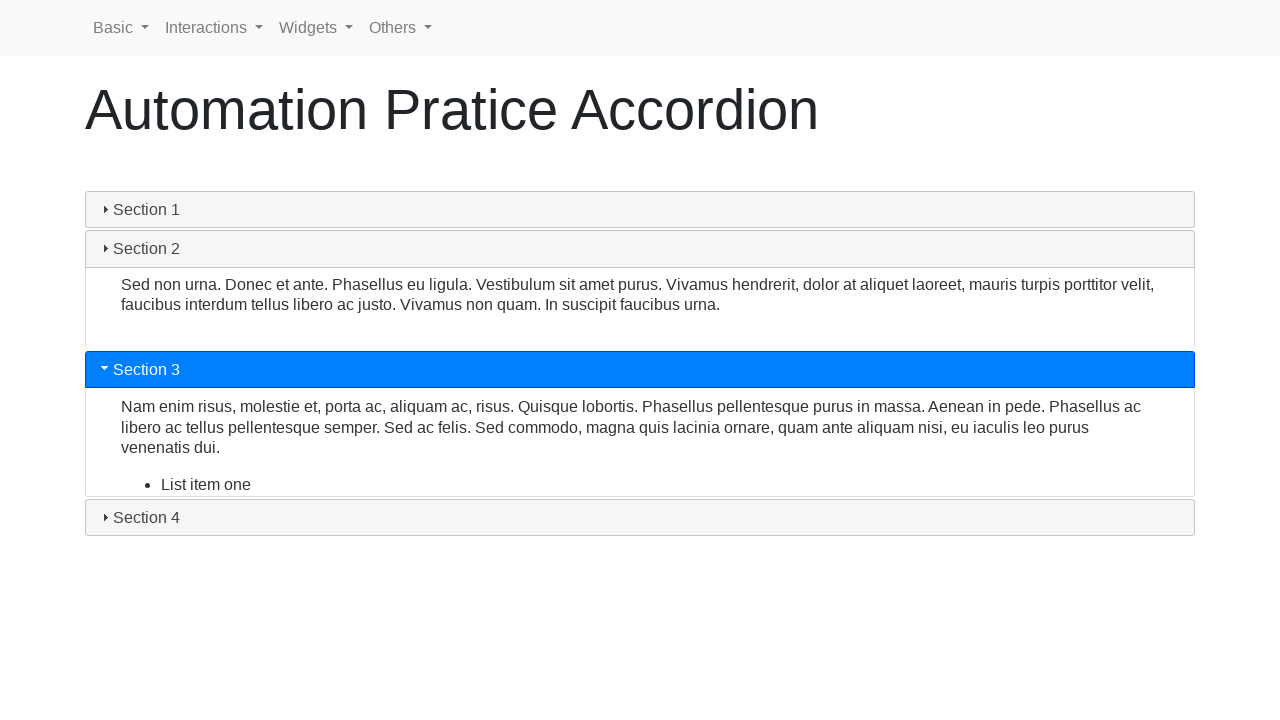

Clicked on fourth accordion section at (640, 517) on #ui-id-7
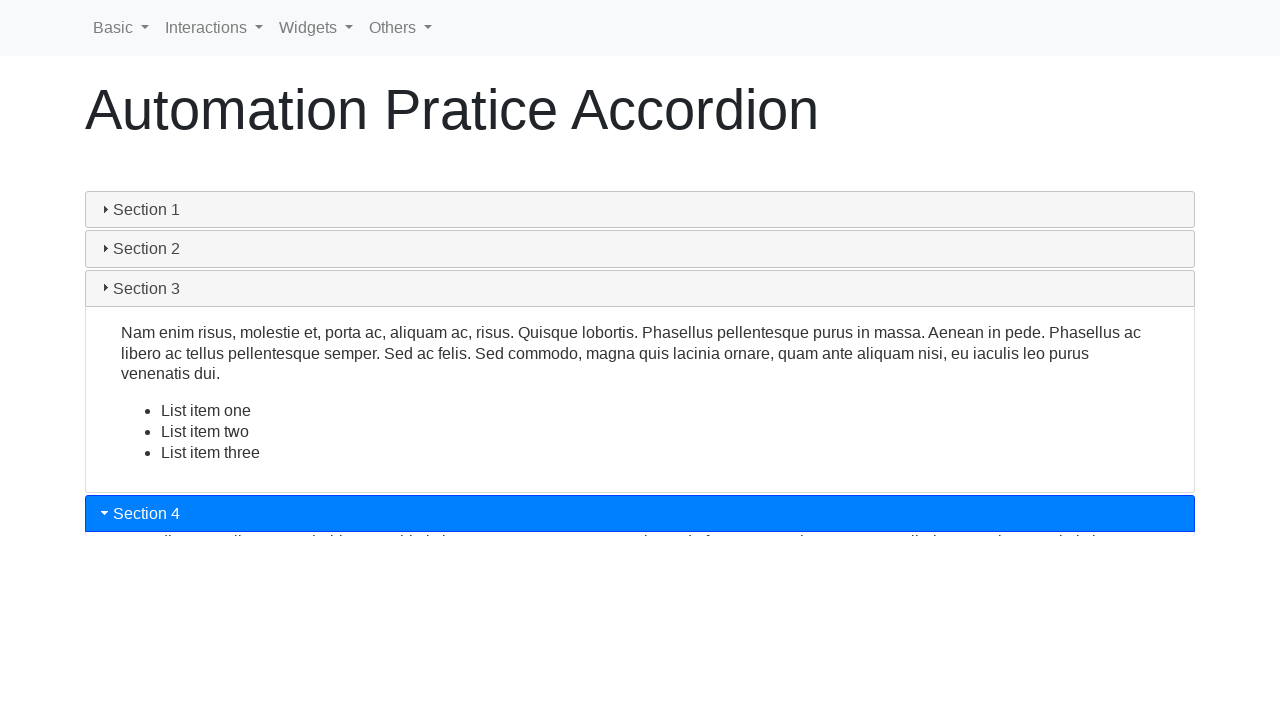

Waited for fourth accordion section content to become visible
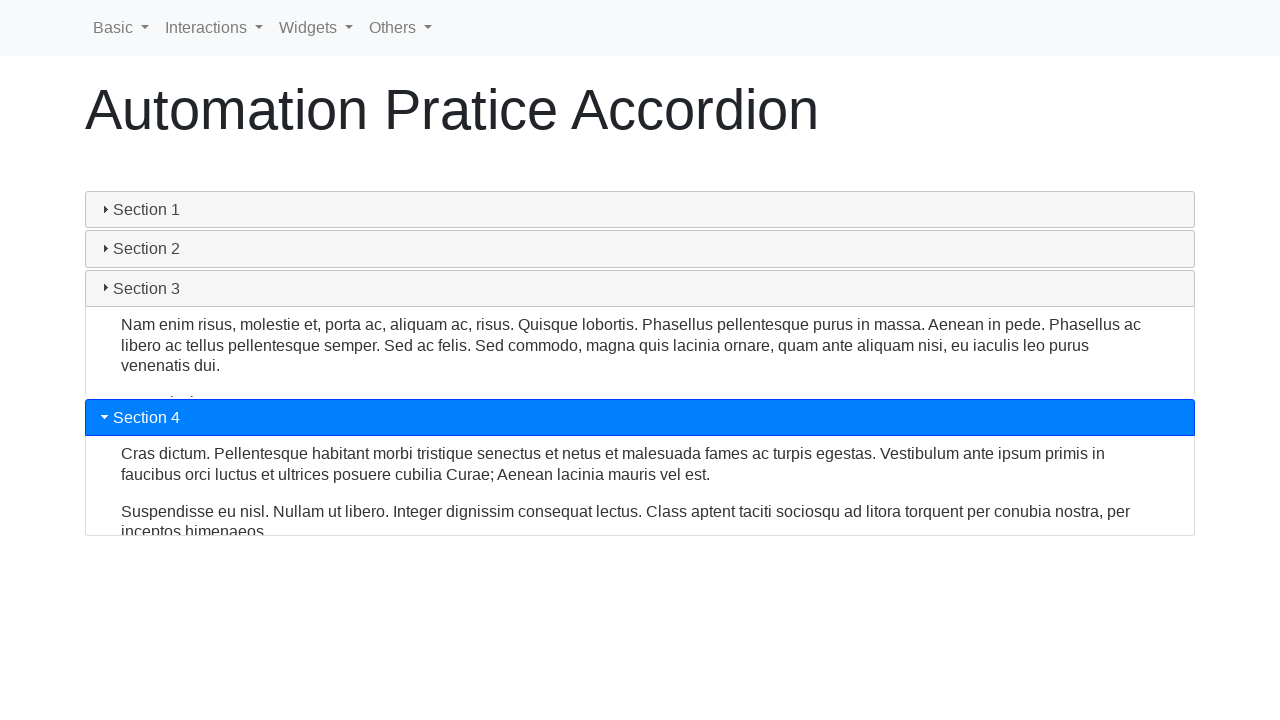

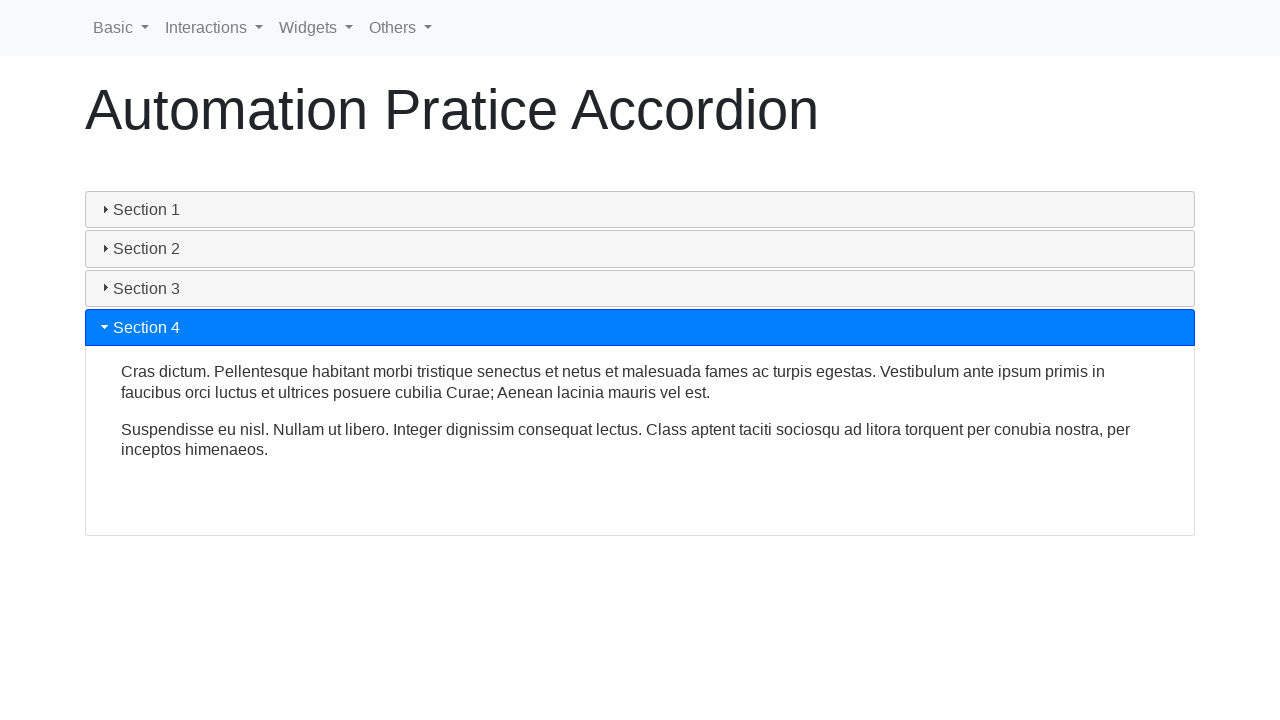